Tests filling in all text box fields (name, email, current address, permanent address) and verifies all values appear in the output after submission

Starting URL: https://demoqa.com/text-box

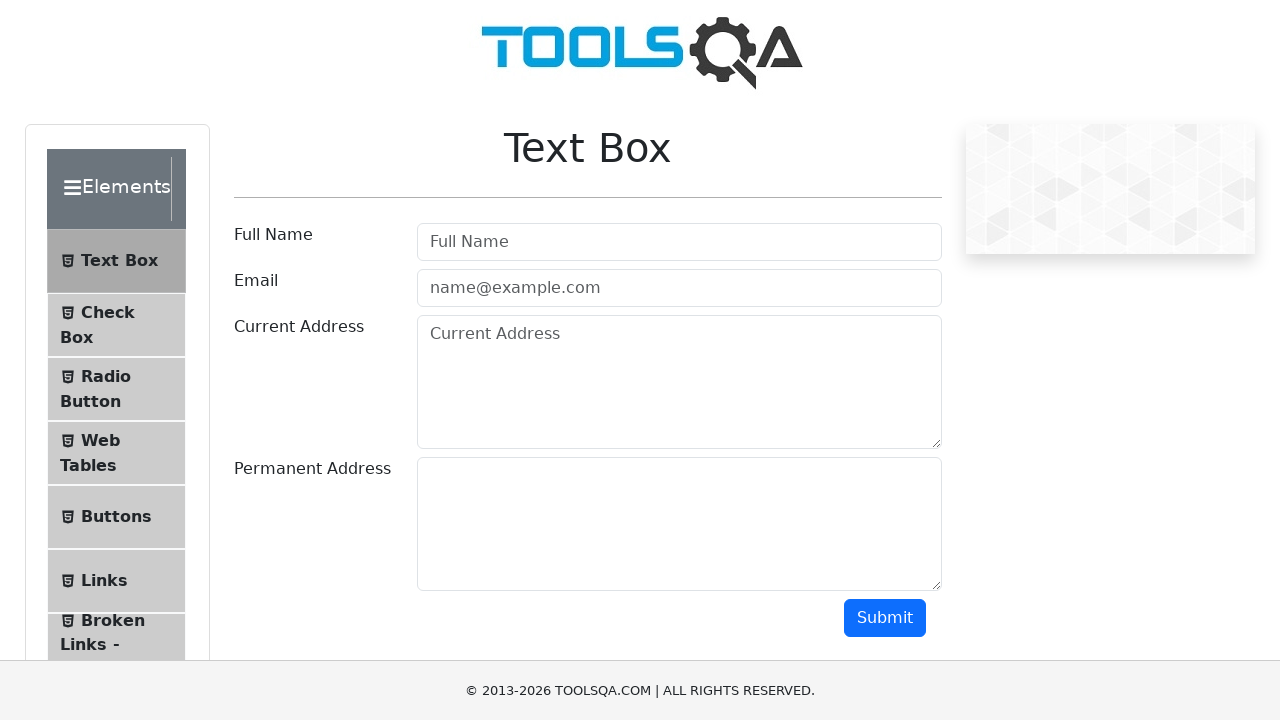

Filled full name field with 'Michael Thompson' on #userName
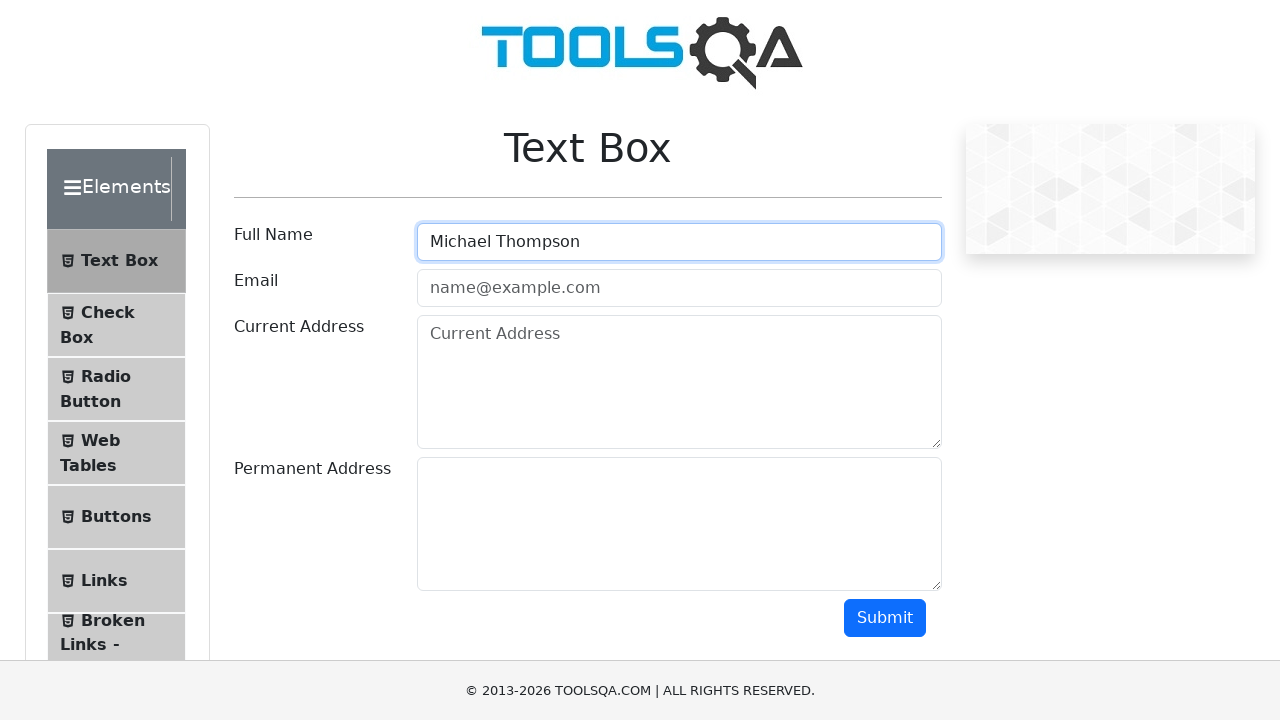

Filled email field with 'michael.thompson@testmail.com' on #userEmail
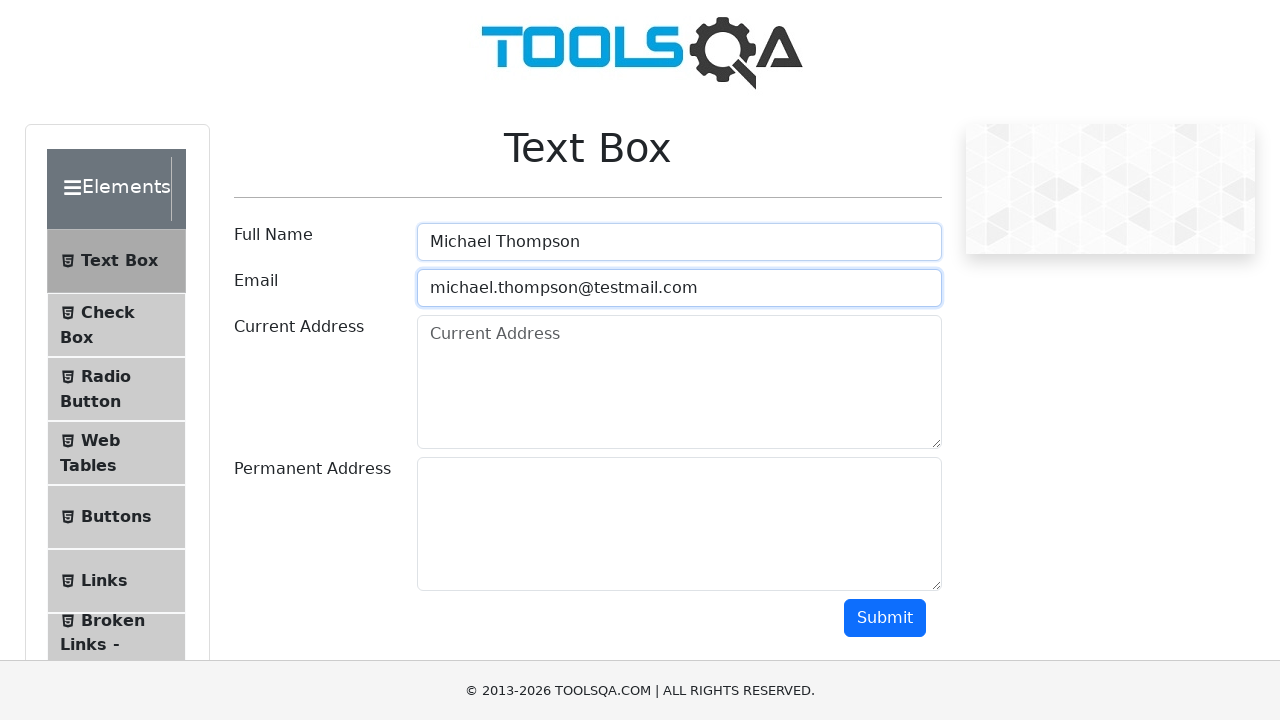

Filled current address field with '234 Pine Road, Seattle, WA 98101' on #currentAddress
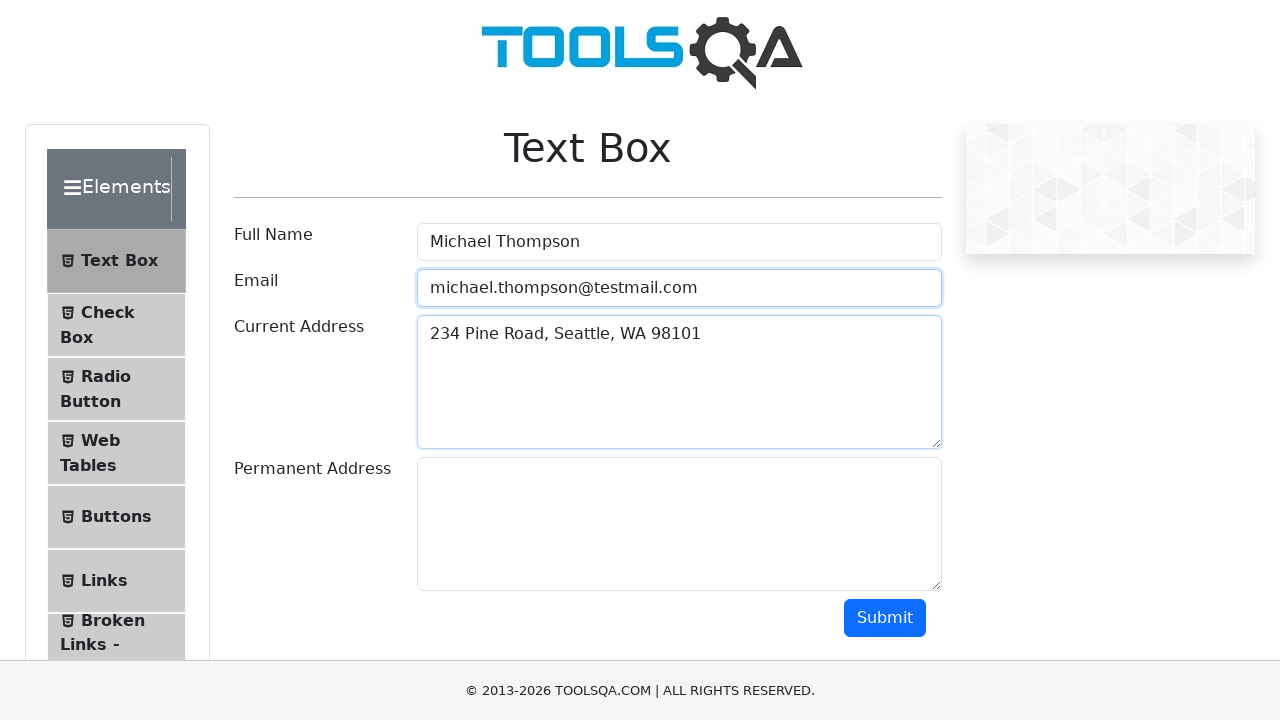

Filled permanent address field with '567 Cedar Lane, Portland, OR 97201' on #permanentAddress
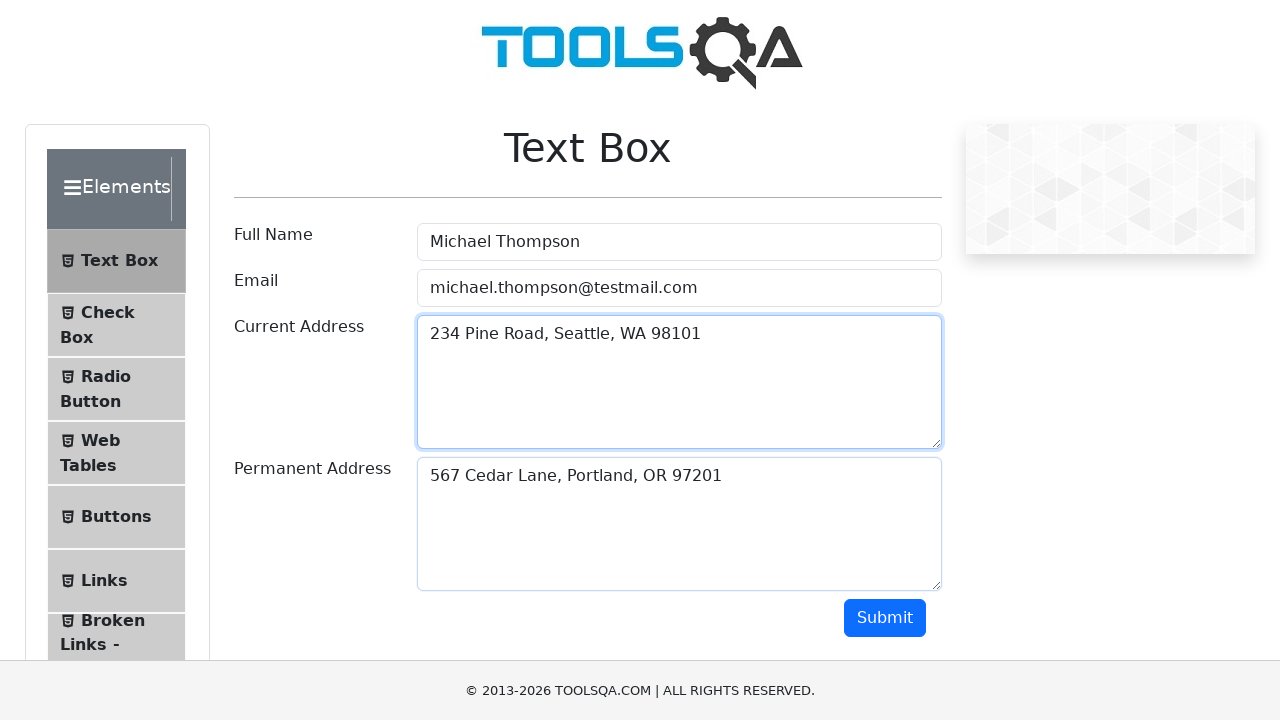

Clicked submit button to submit the form at (885, 618) on #submit
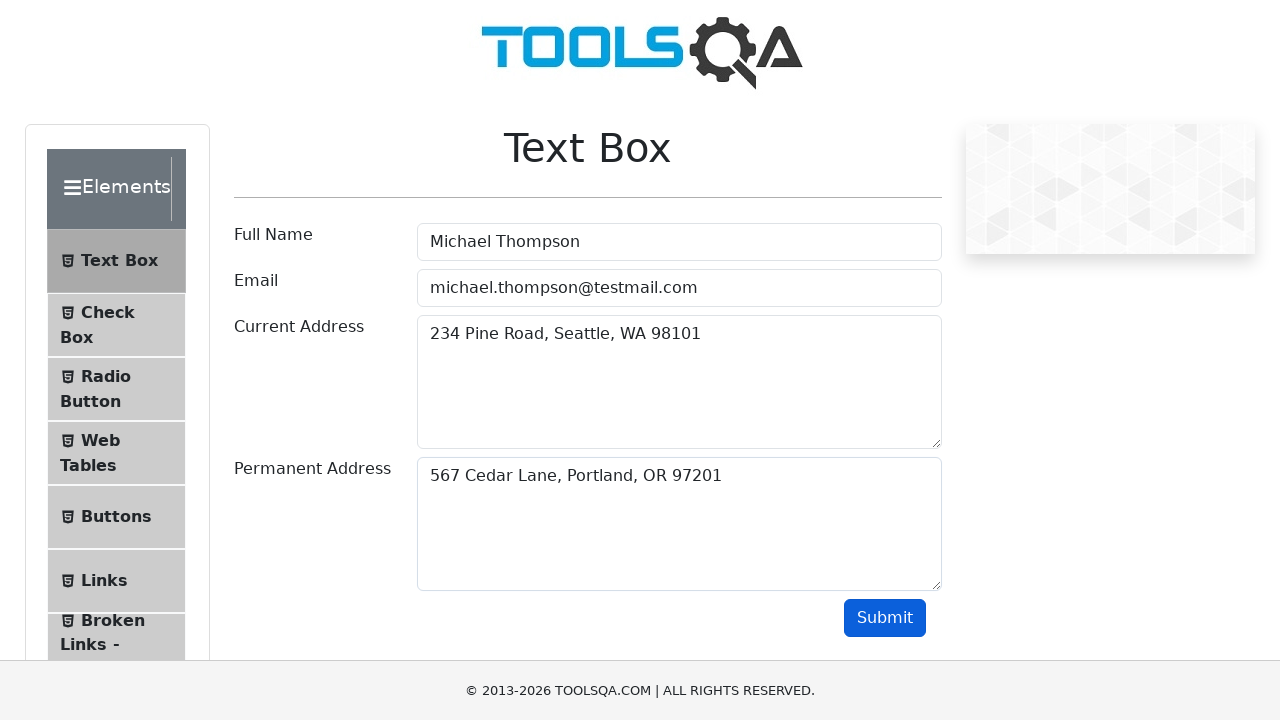

Verified name output field is visible
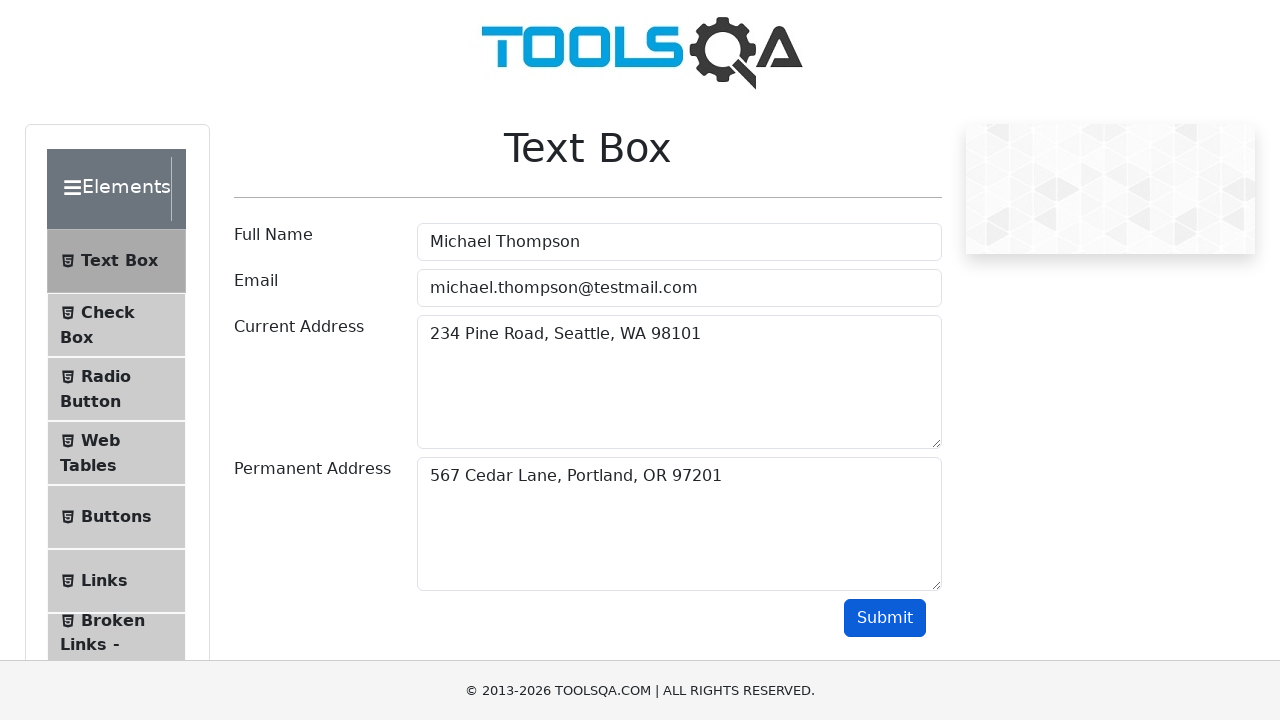

Verified email output field is visible
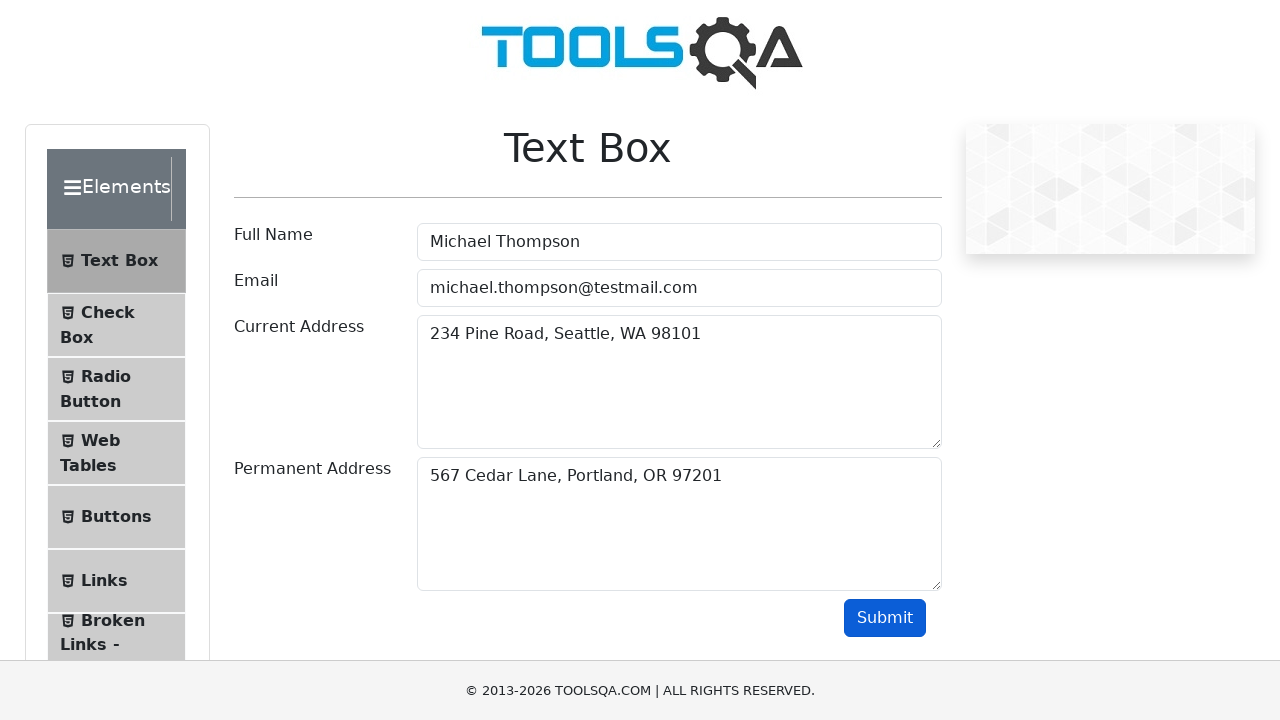

Verified current address output field is visible
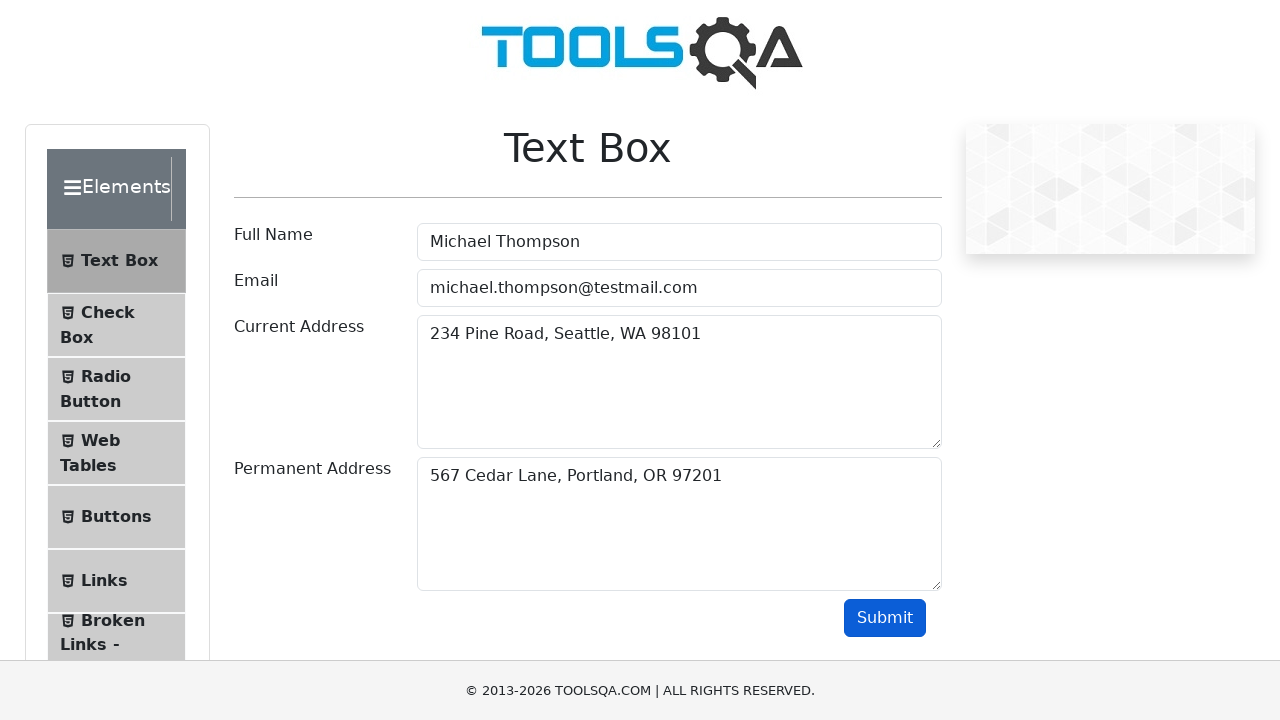

Verified permanent address output field is visible
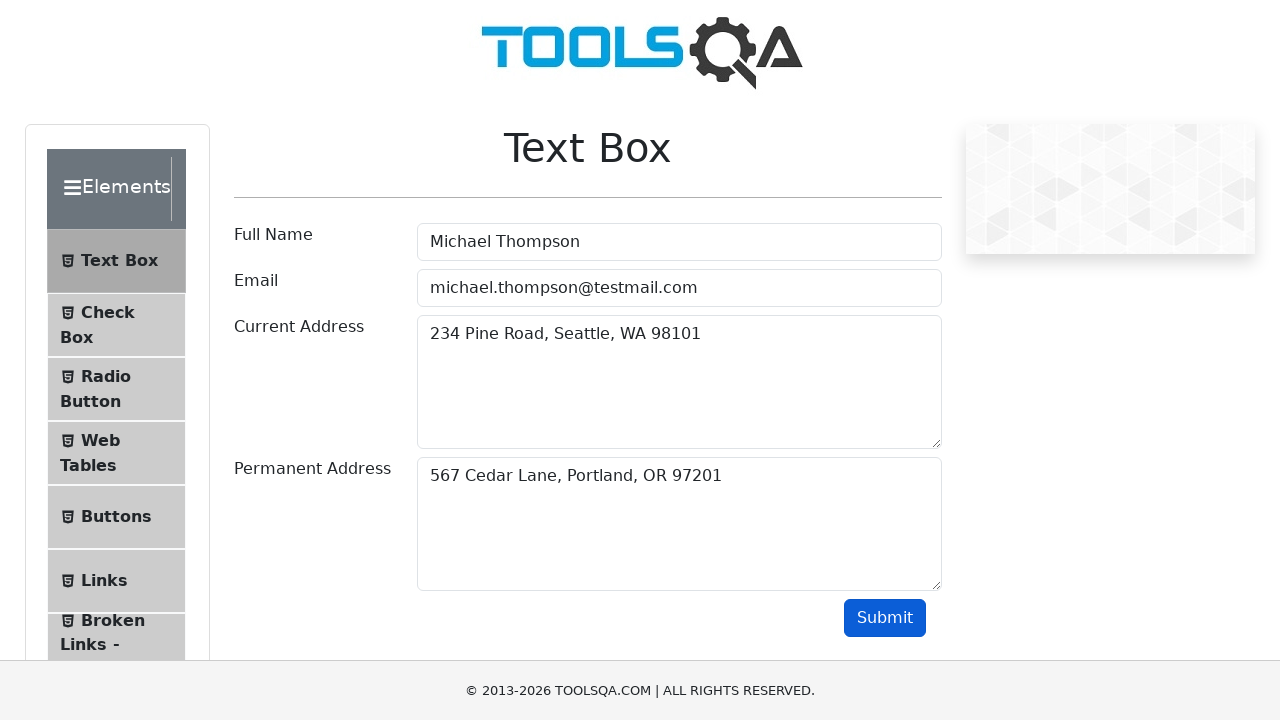

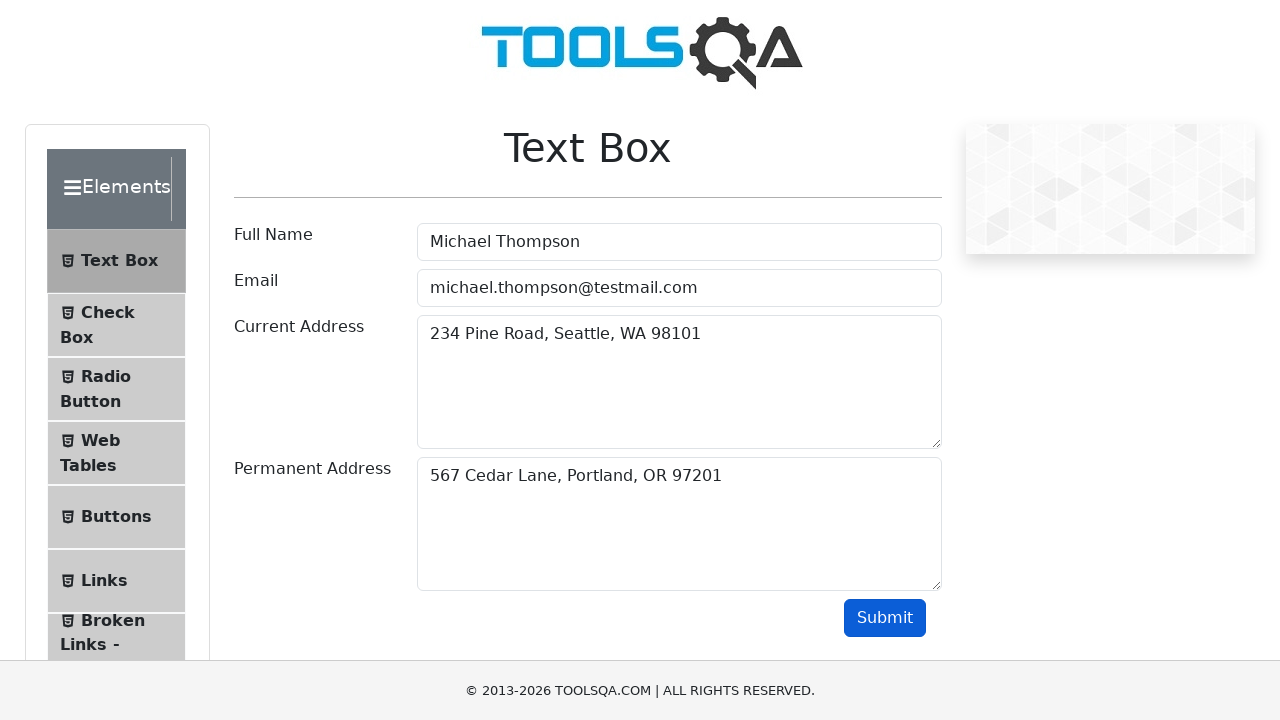